Tests Swiggy's location input by filling in a city name in the location field

Starting URL: https://www.swiggy.com/

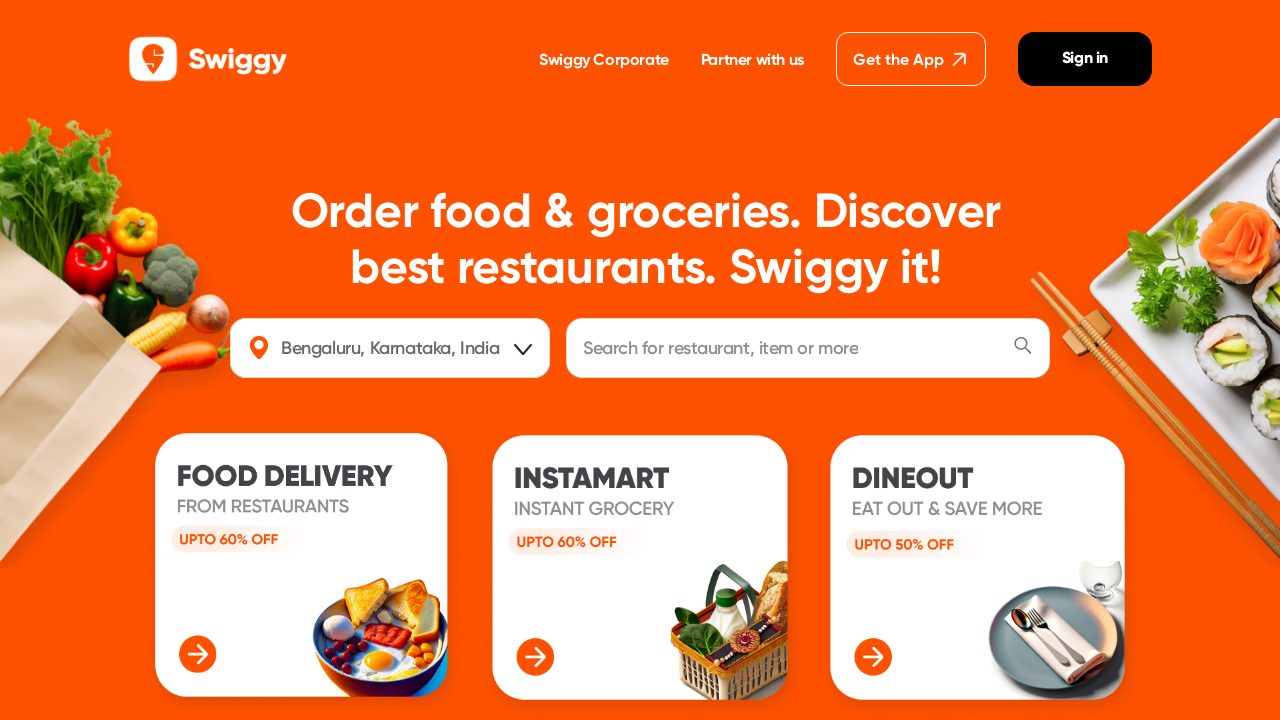

Filled location field with city name 'cuddalore' on #location
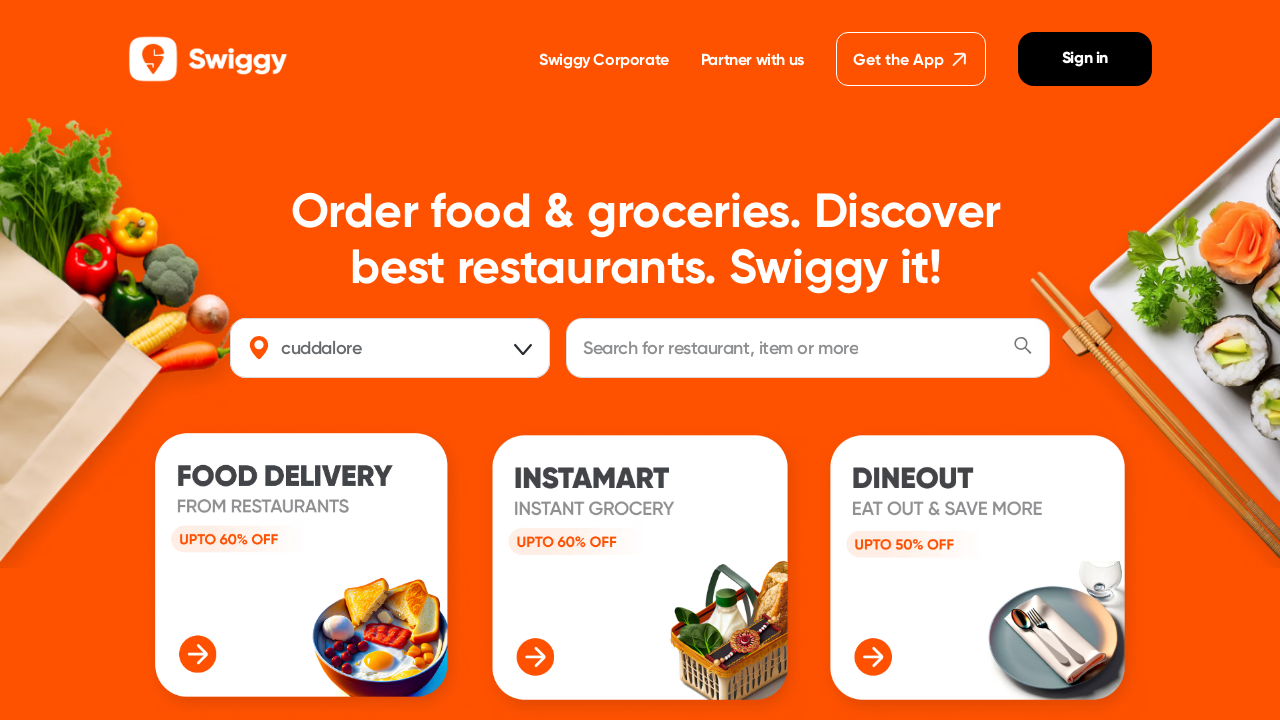

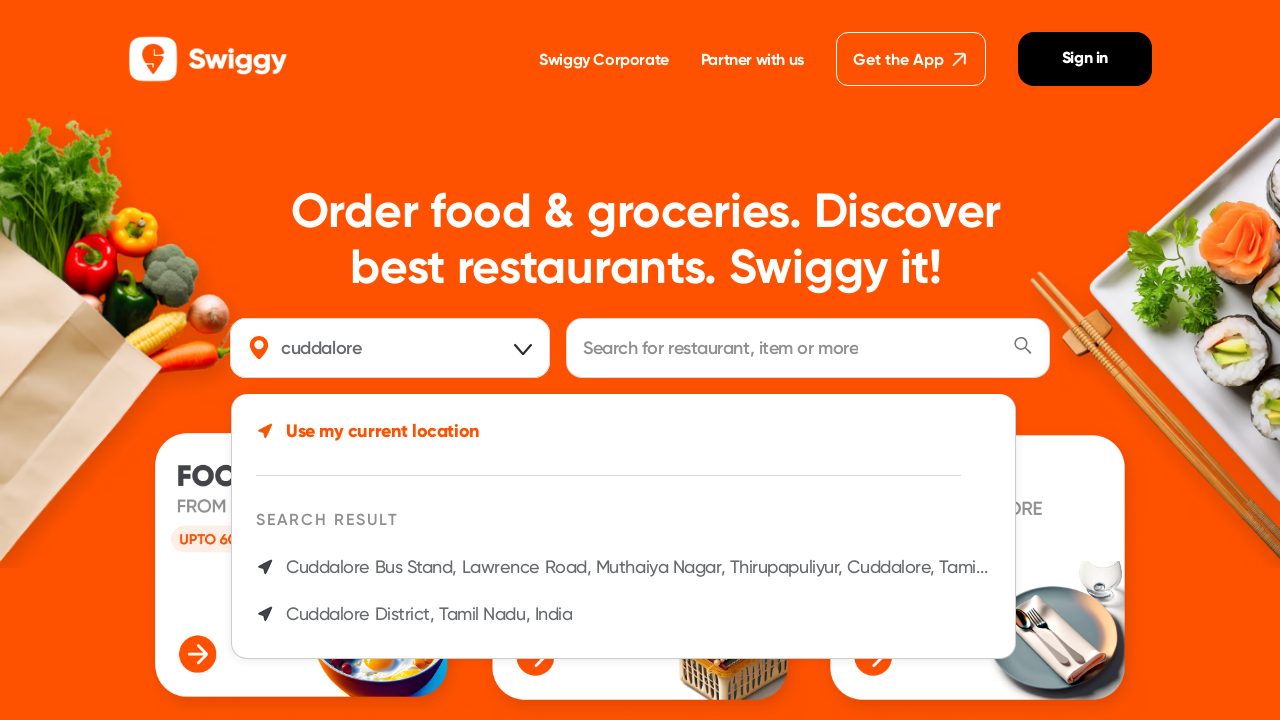